Tests JavaScript alert popup handling by clicking a button that triggers an alert and then accepting it

Starting URL: https://demoqa.com/alerts

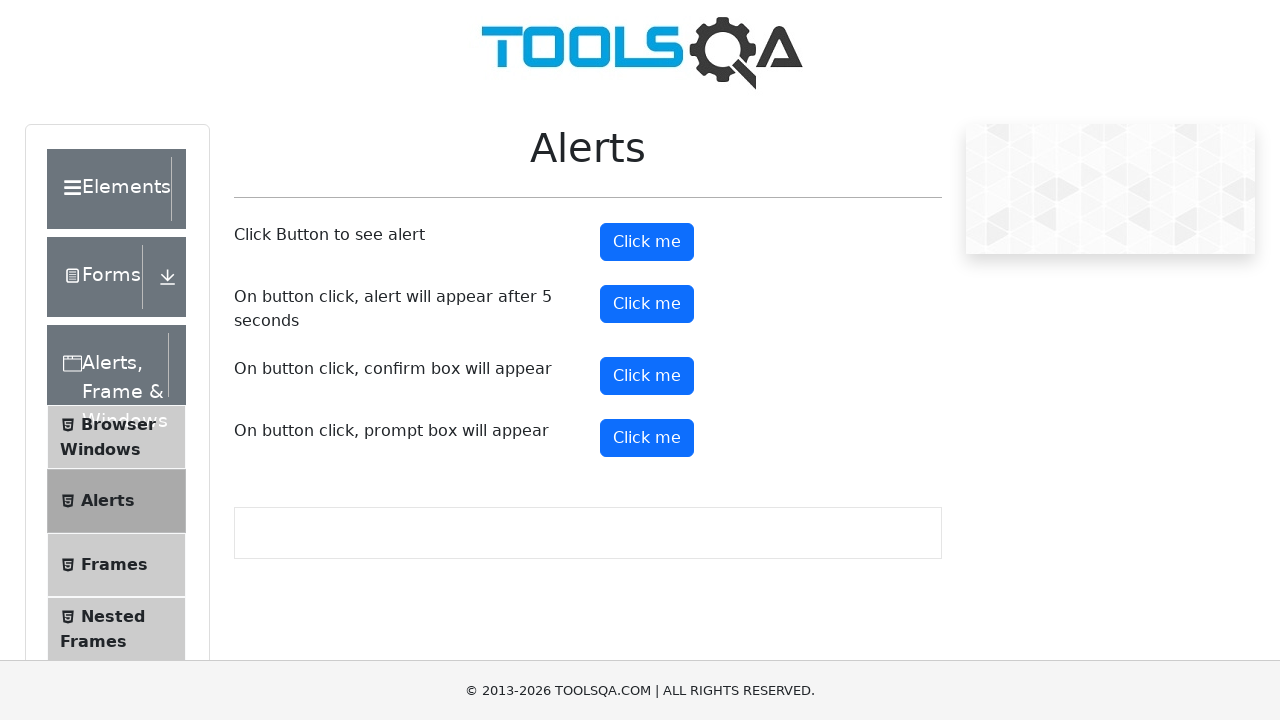

Clicked alert button to trigger JavaScript alert at (647, 242) on #alertButton
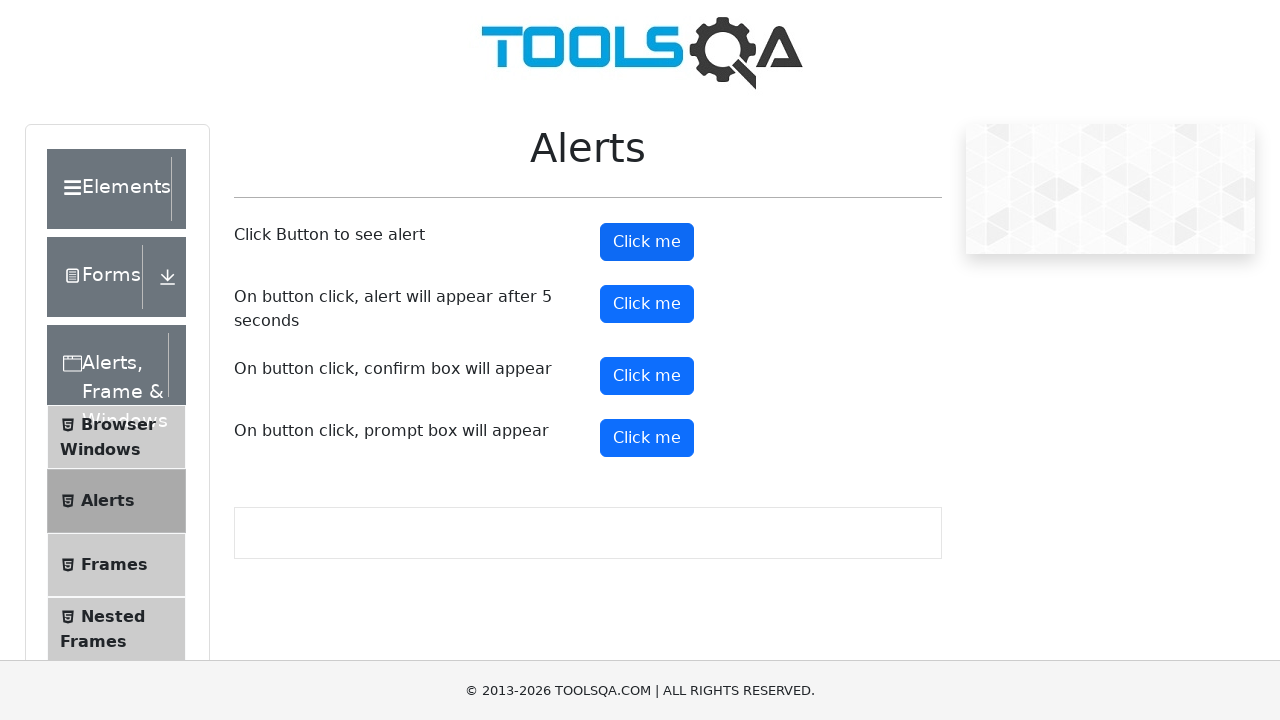

Set up dialog handler to accept alert
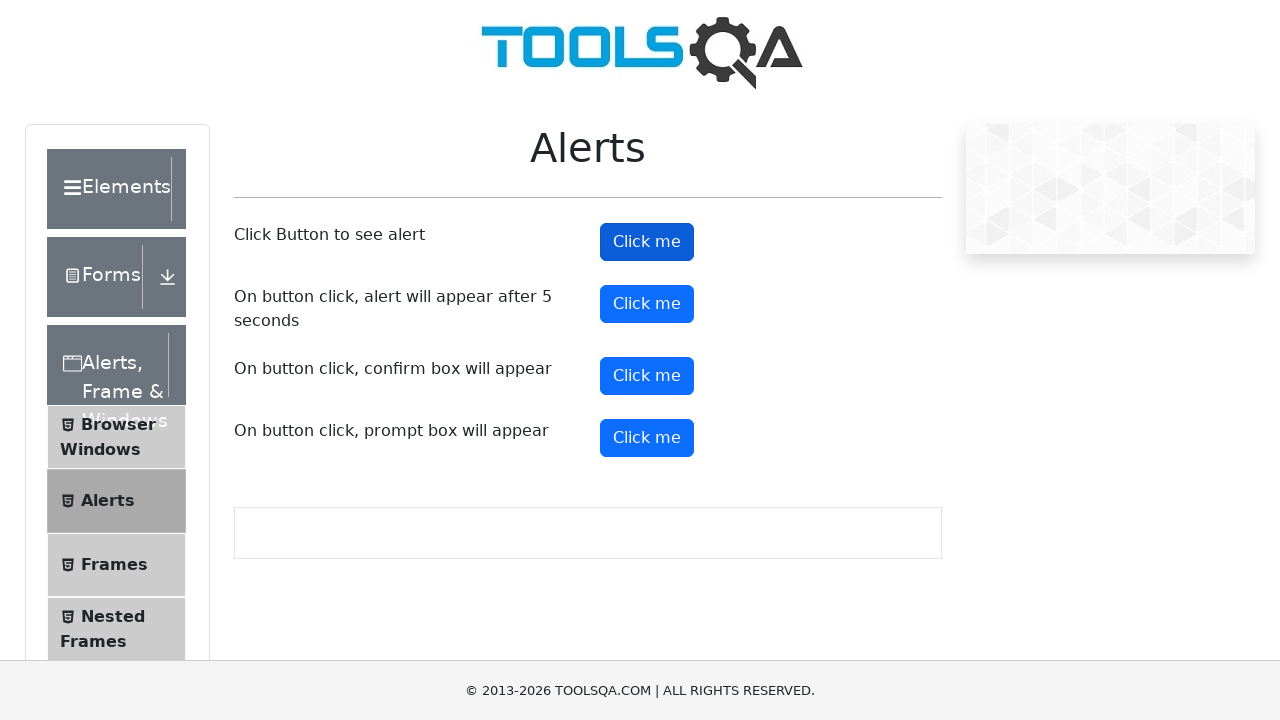

Waited for alert interaction to complete
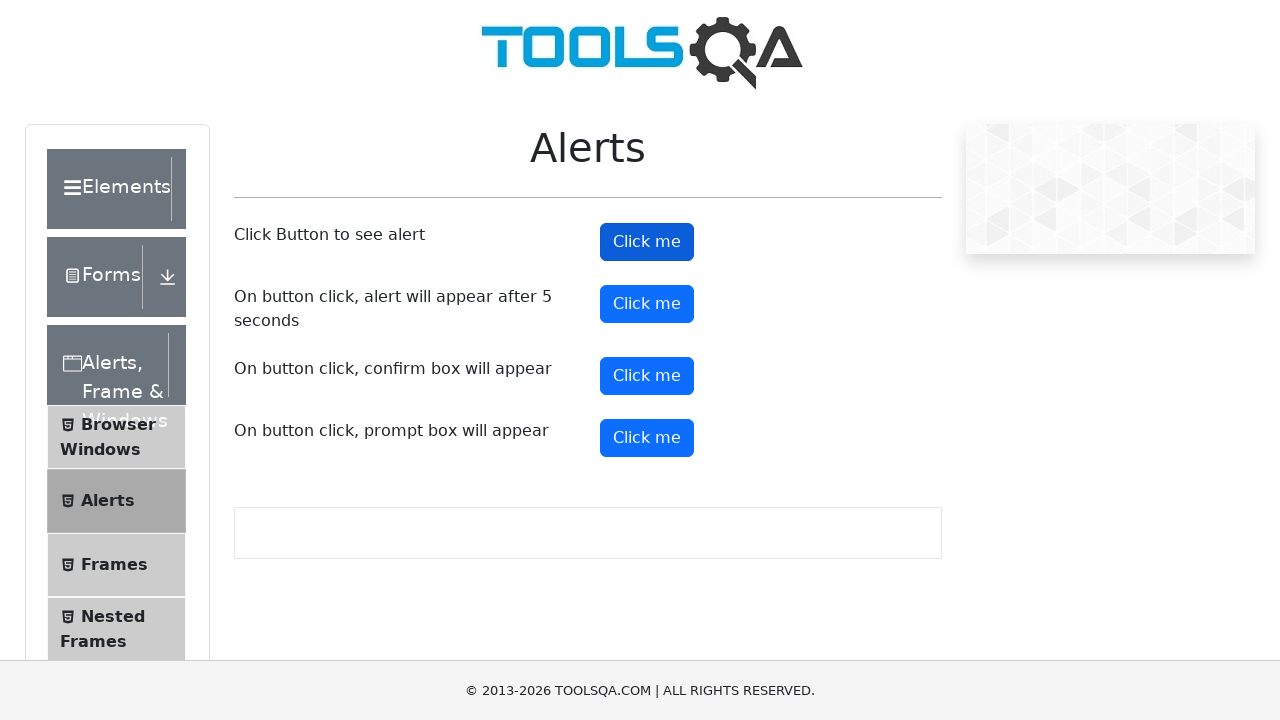

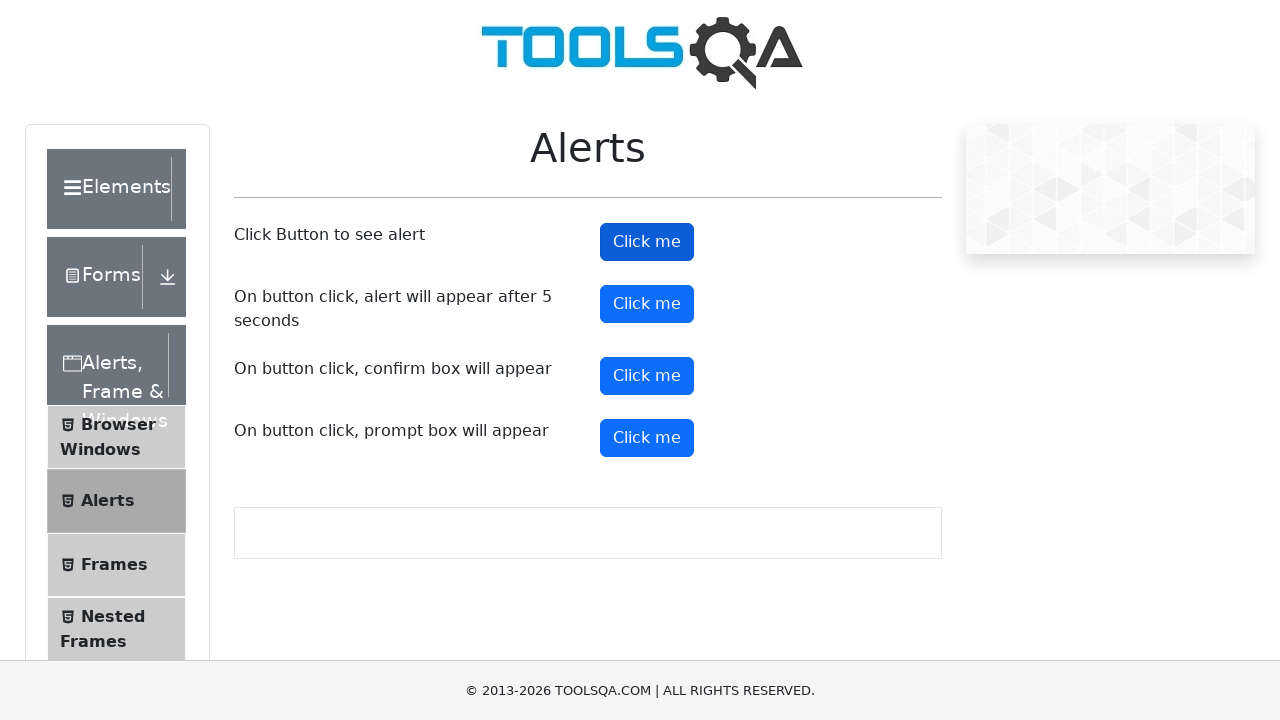